Navigates through multiple legacy CMS pages to verify they load correctly

Starting URL: http://www.flinders.edu.au/library

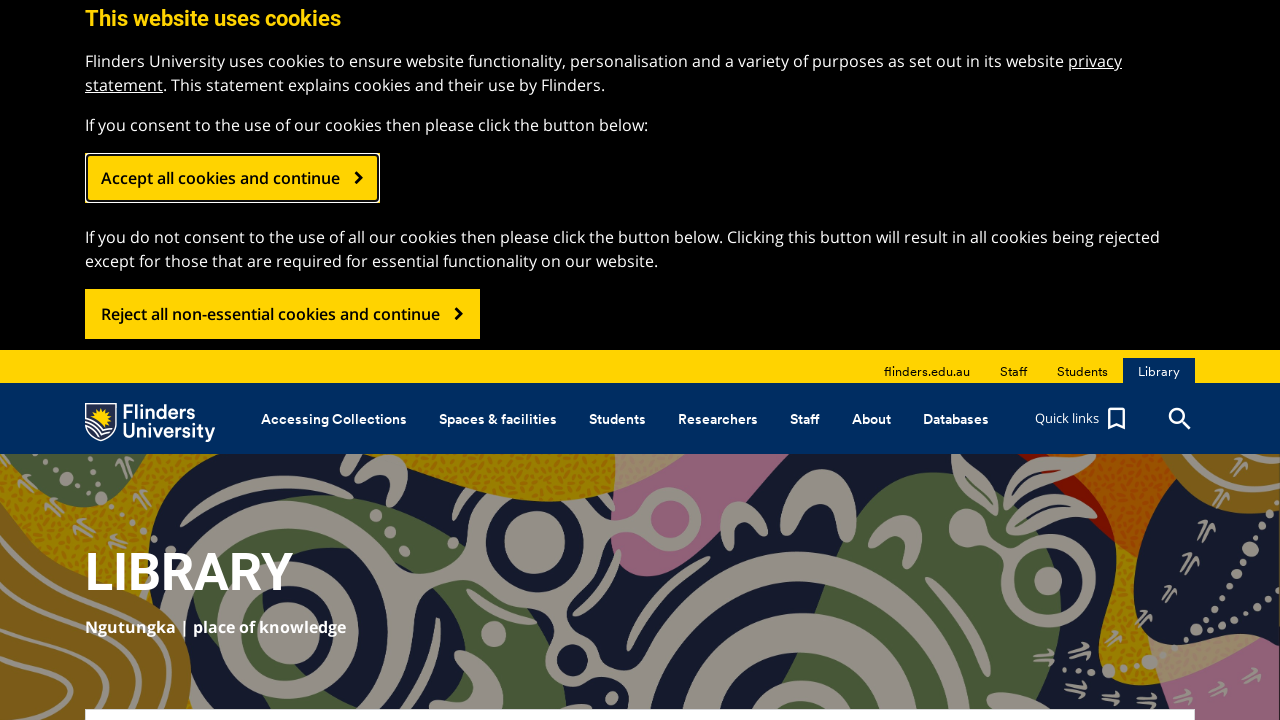

Navigated to EHL (Education, Humanities and Law) page
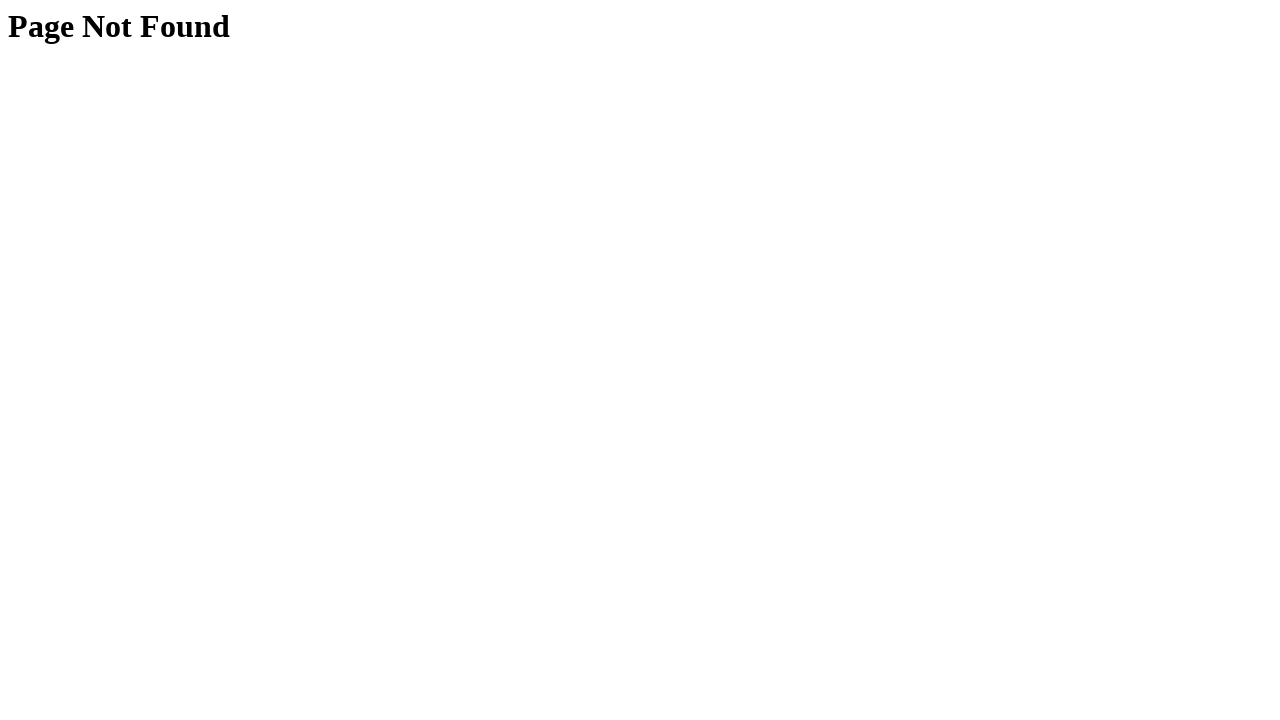

Navigated to Medicine page
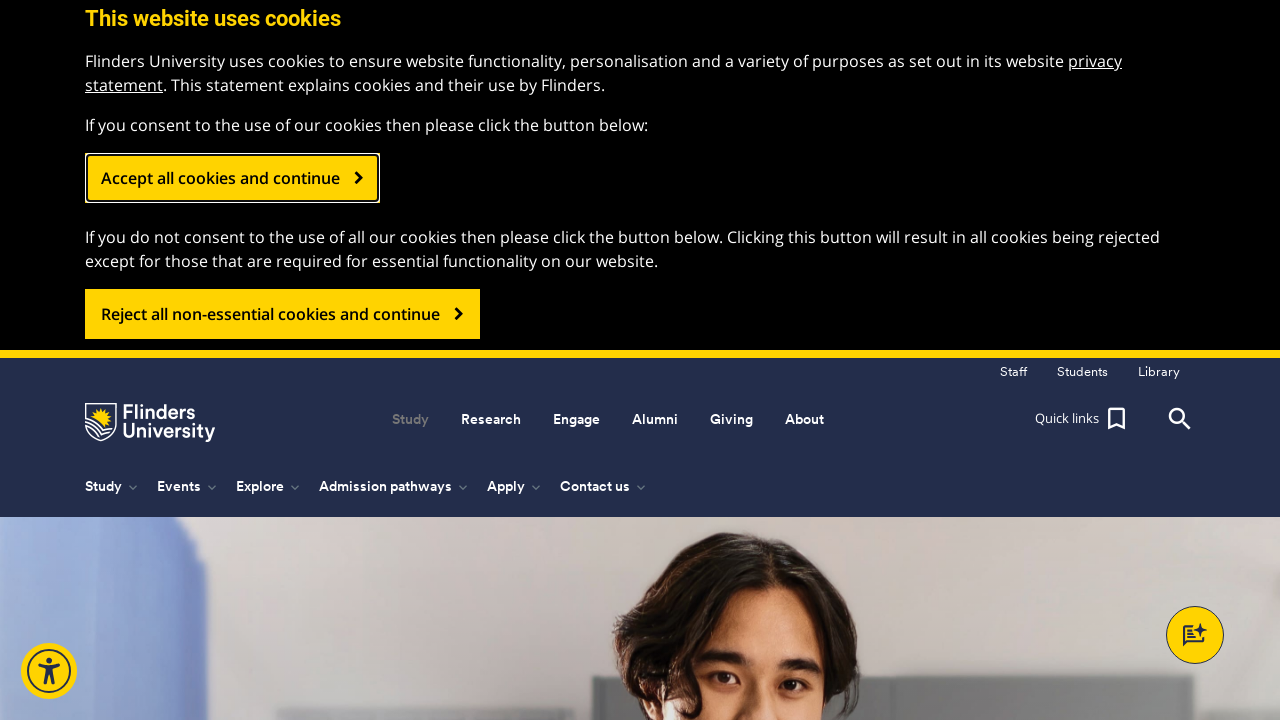

Navigated to Nursing page
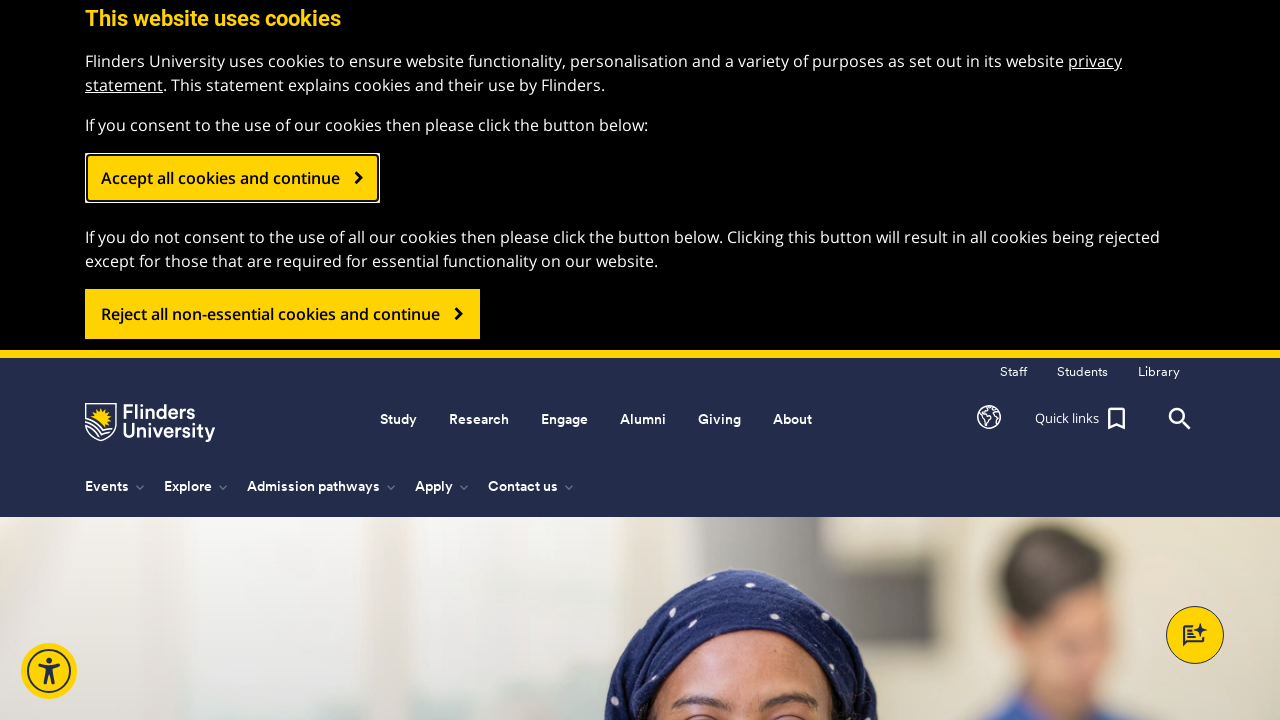

Navigated to SOHS (School of Health Sciences) page
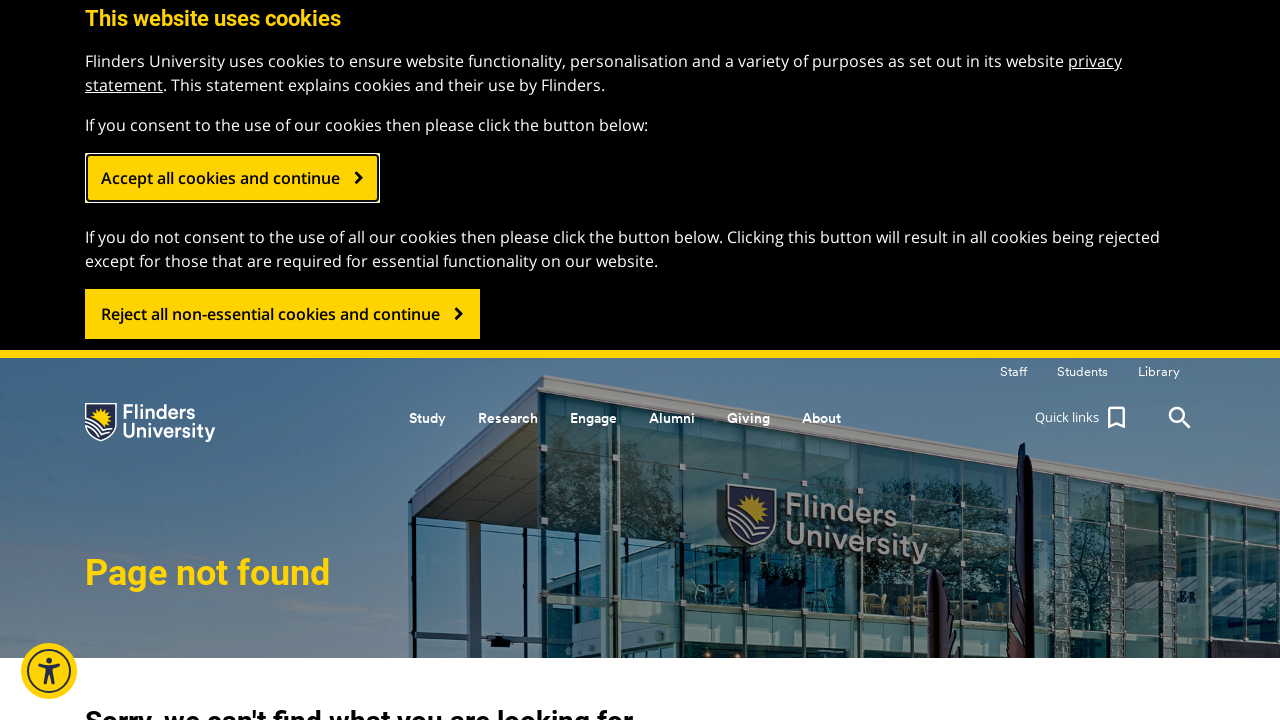

Navigated to SABS (School of Biological Sciences) page
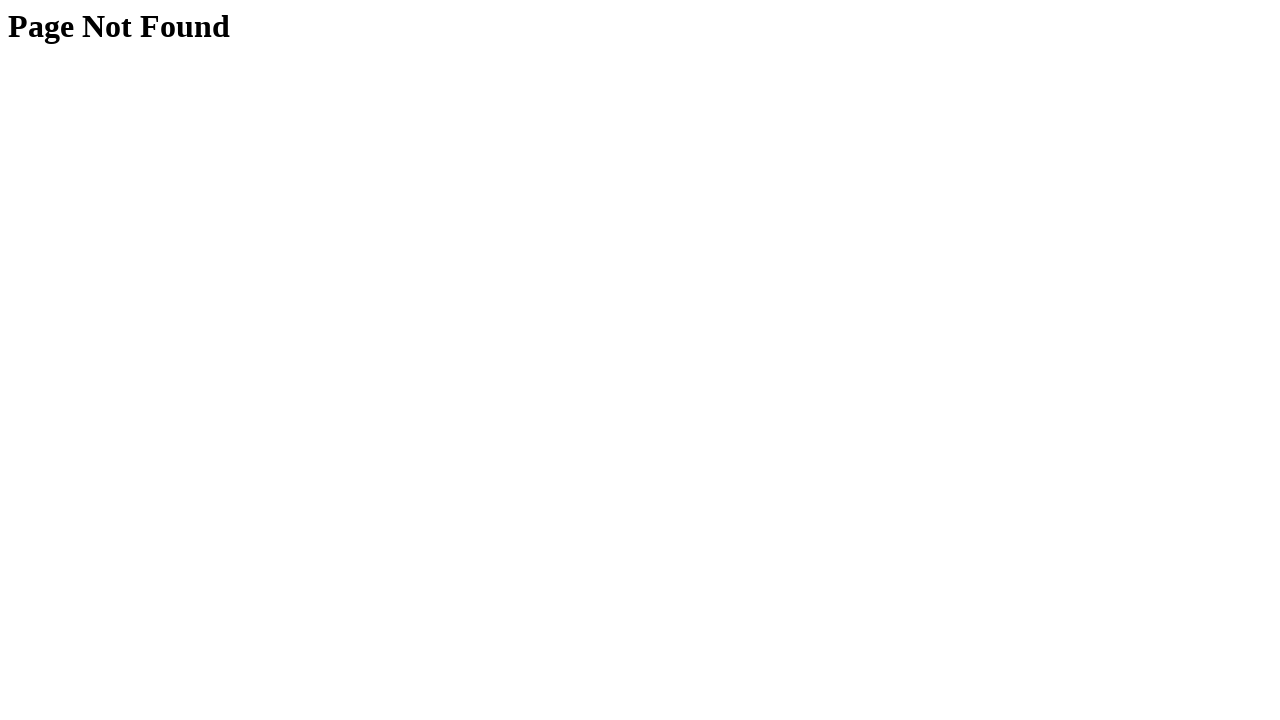

Navigated to Science Engineering page
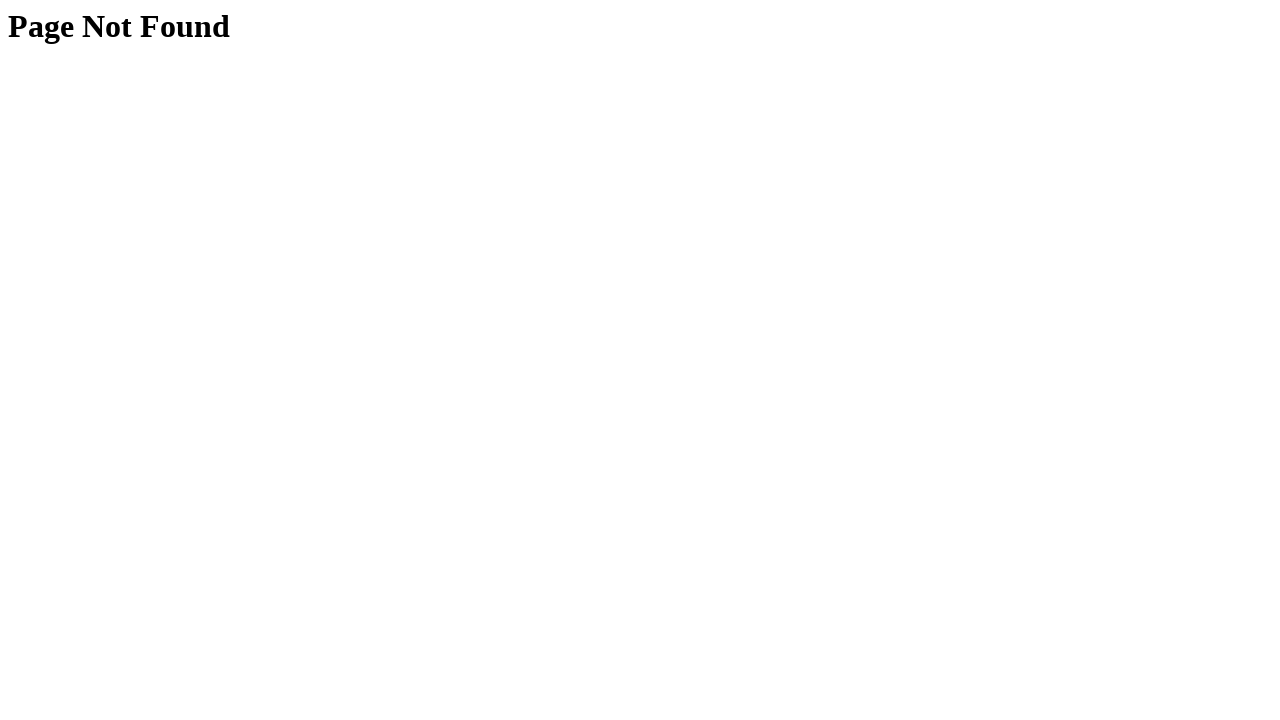

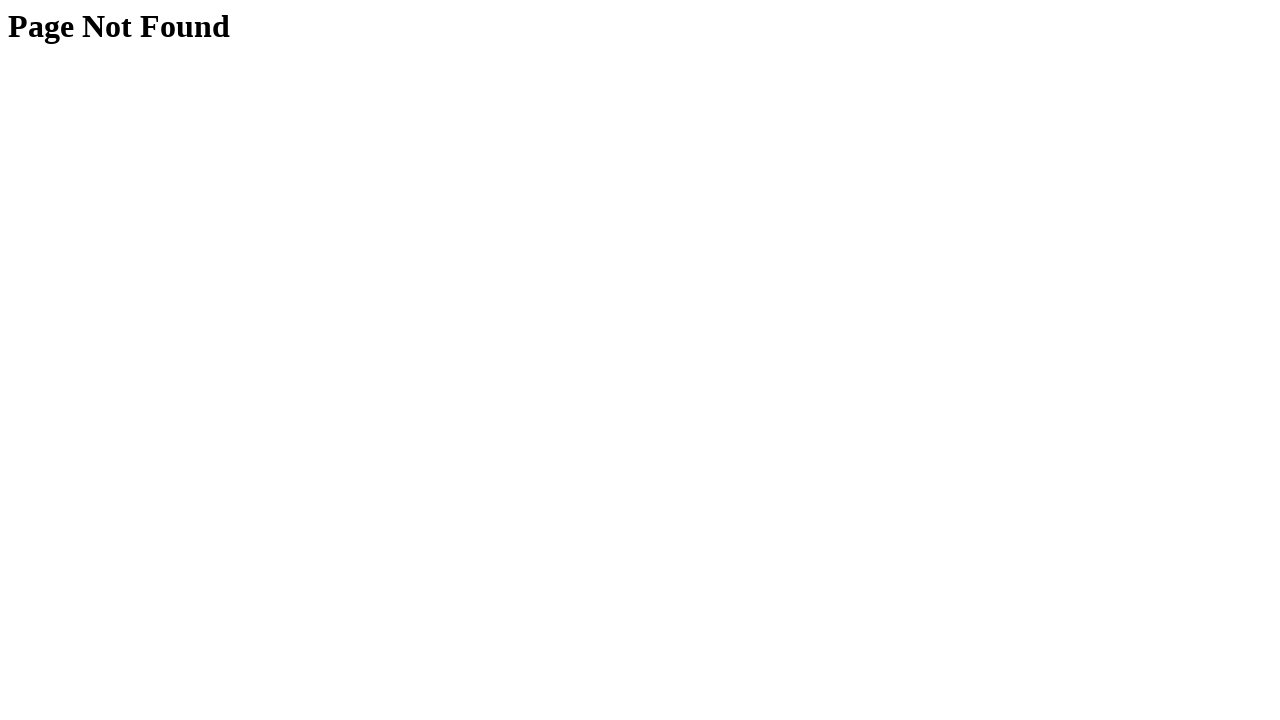